Tests an e-commerce flow by adding multiple items to cart, applying a promo code, and completing checkout with country selection

Starting URL: https://rahulshettyacademy.com/seleniumPractise/

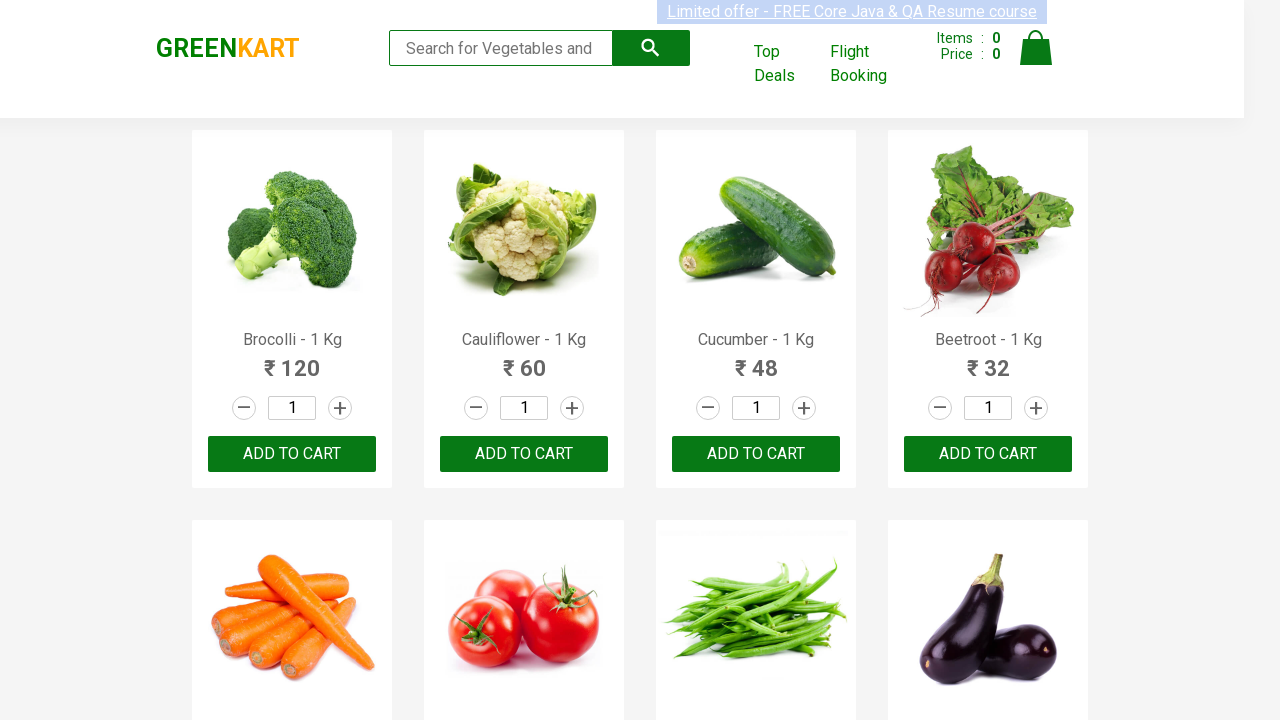

Waited for product list to load
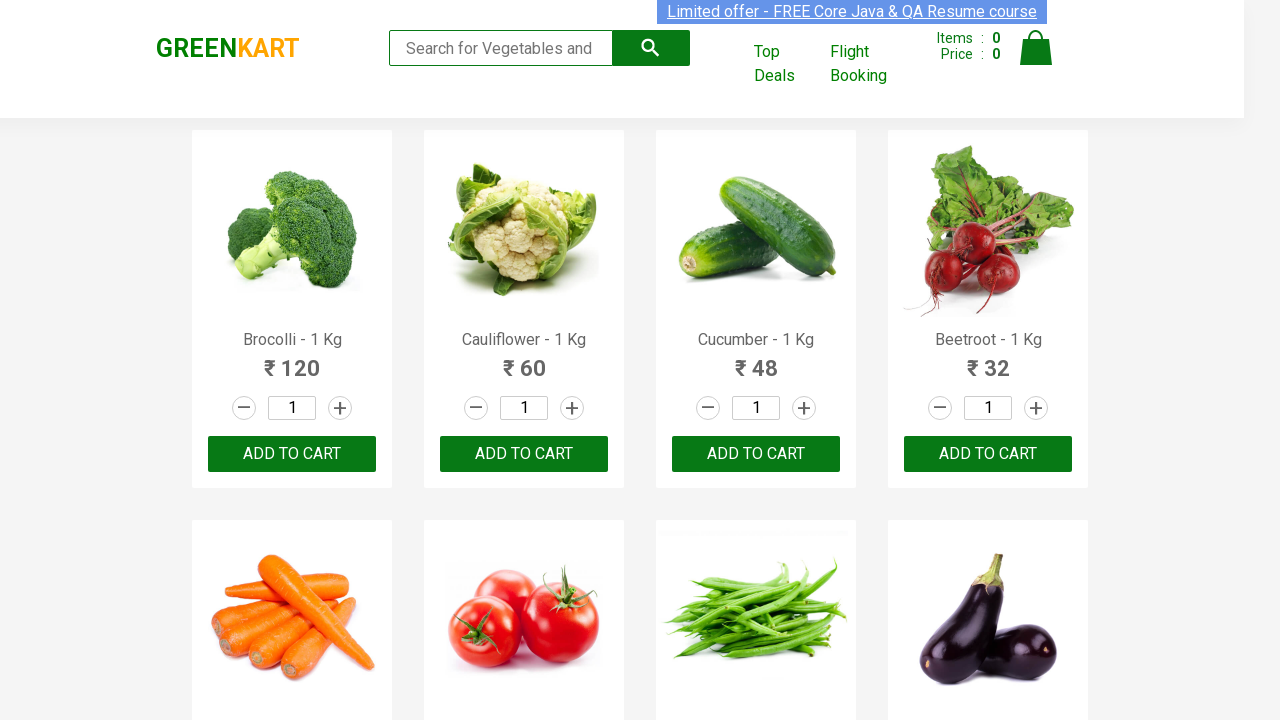

Retrieved all product elements from page
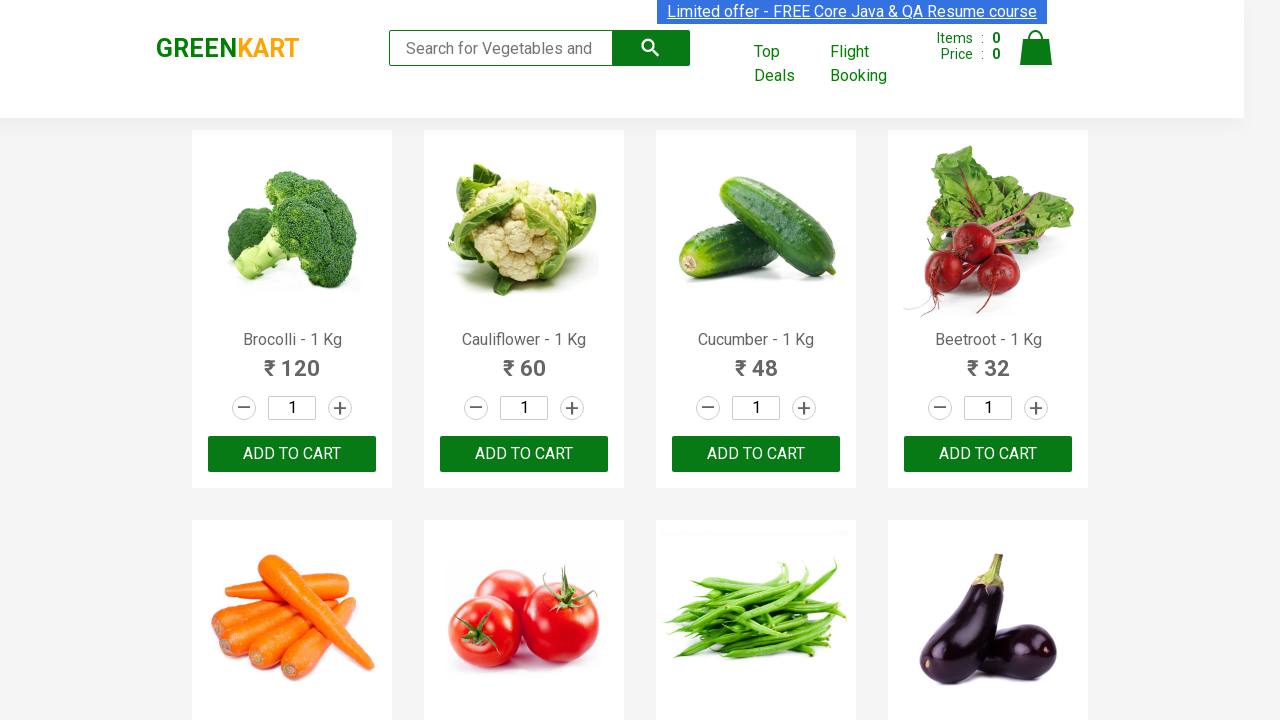

Added 'Brocolli' to cart
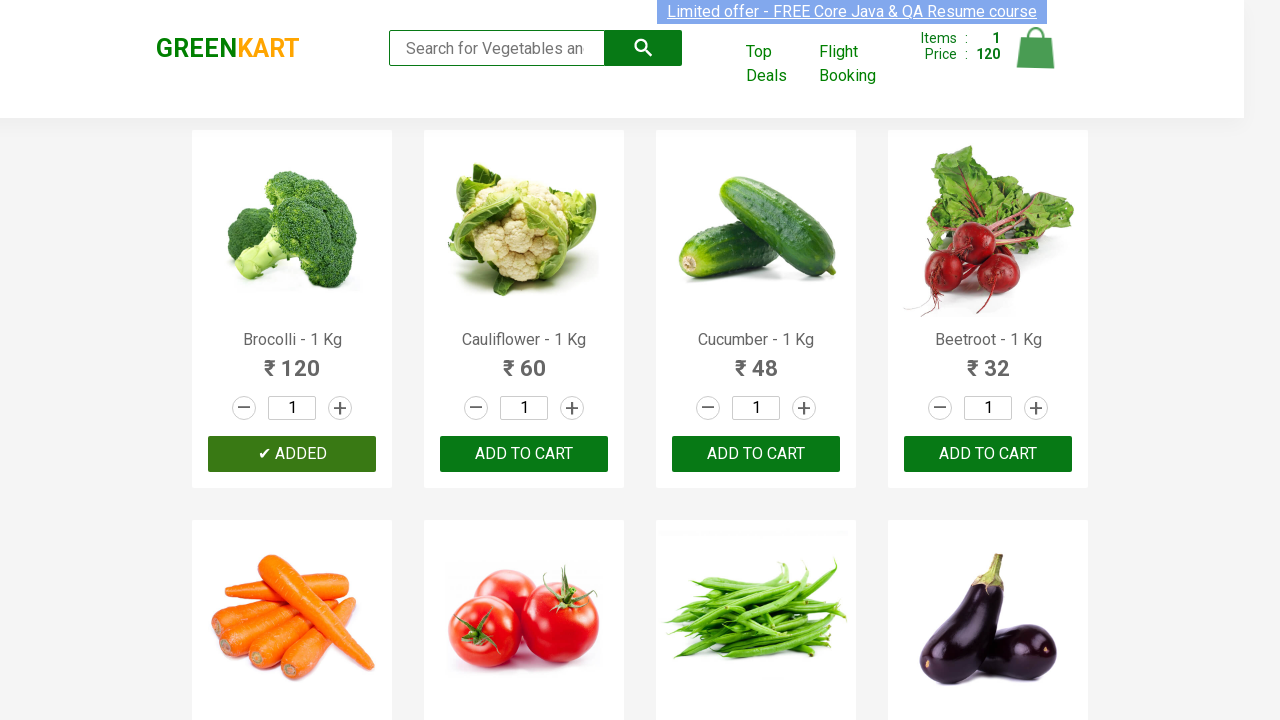

Added 'Cauliflower' to cart
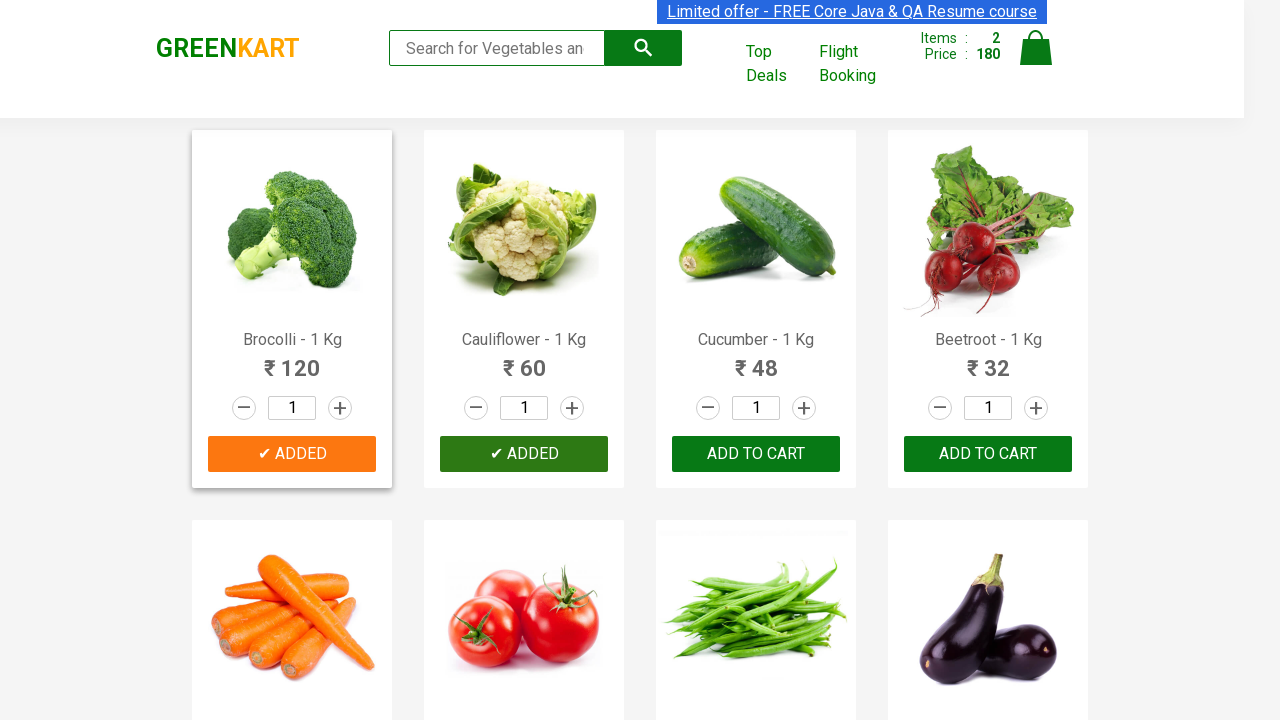

Added 'Beetroot' to cart
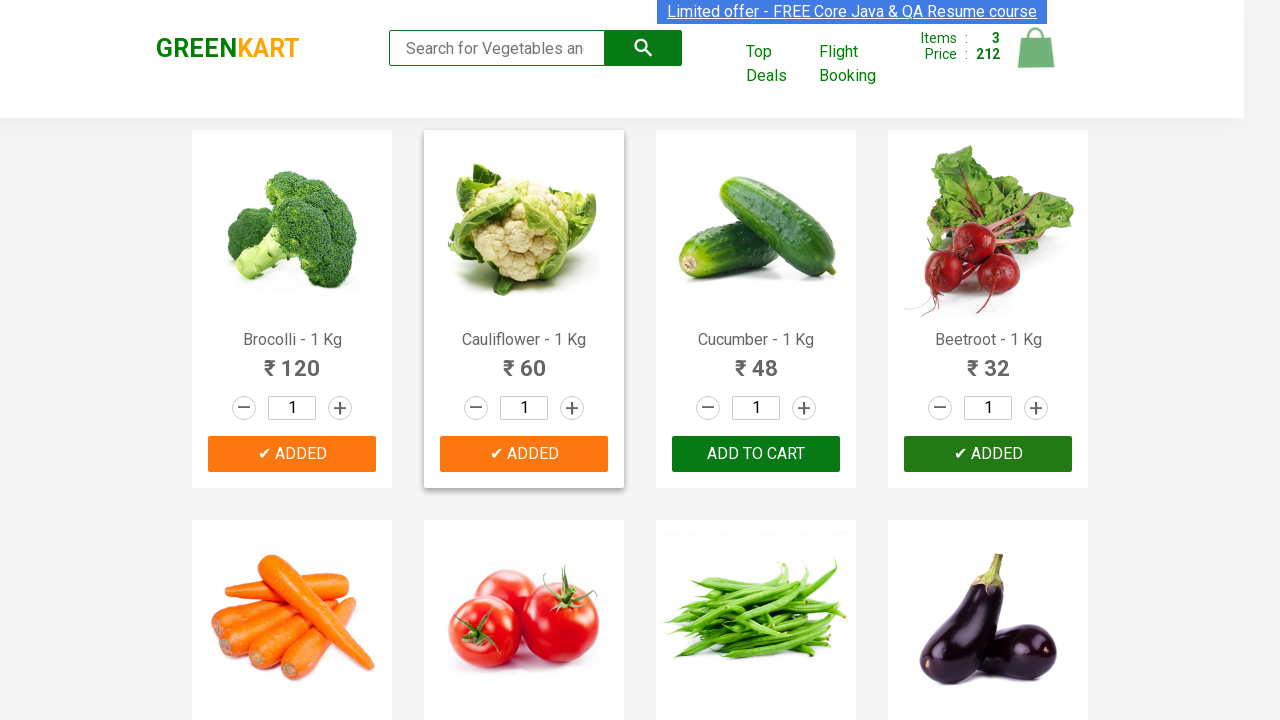

Clicked cart icon to view shopping cart at (1036, 48) on img[alt='Cart']
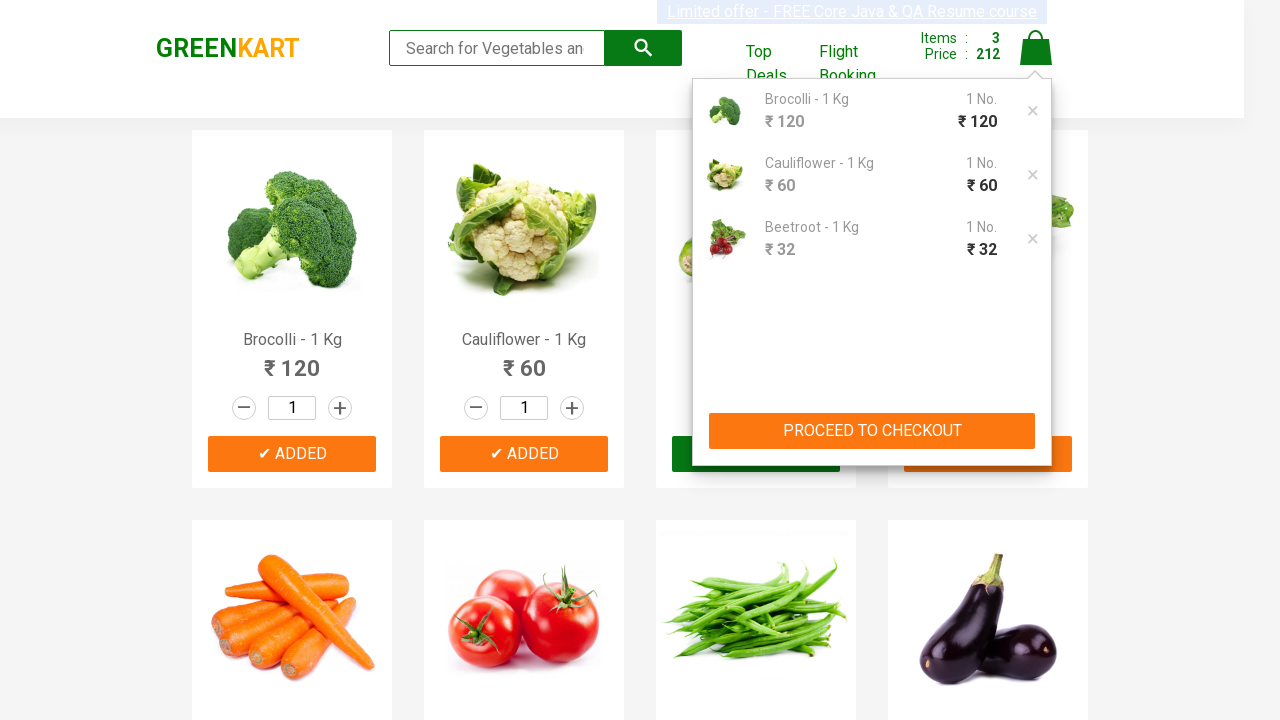

Clicked 'Proceed to Checkout' button at (872, 431) on div.cart-preview.active button[type='button']
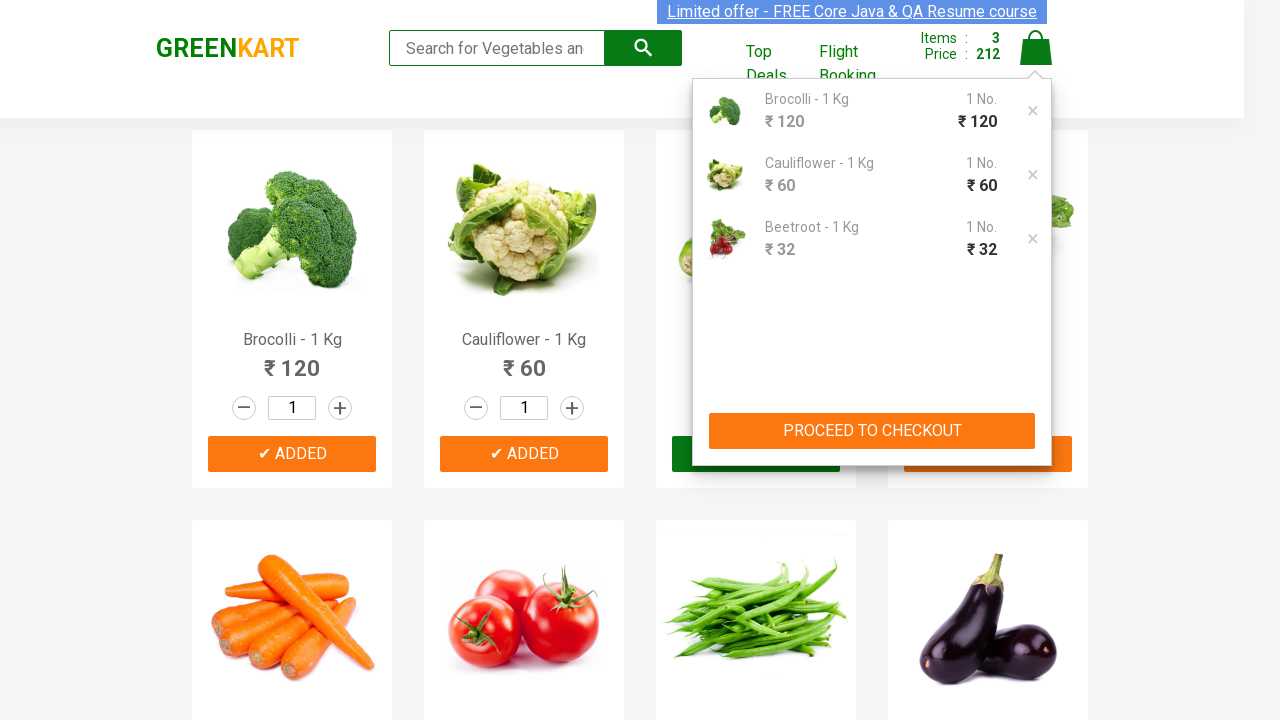

Entered promo code 'rahulshettyacademy' on input[placeholder='Enter promo code']
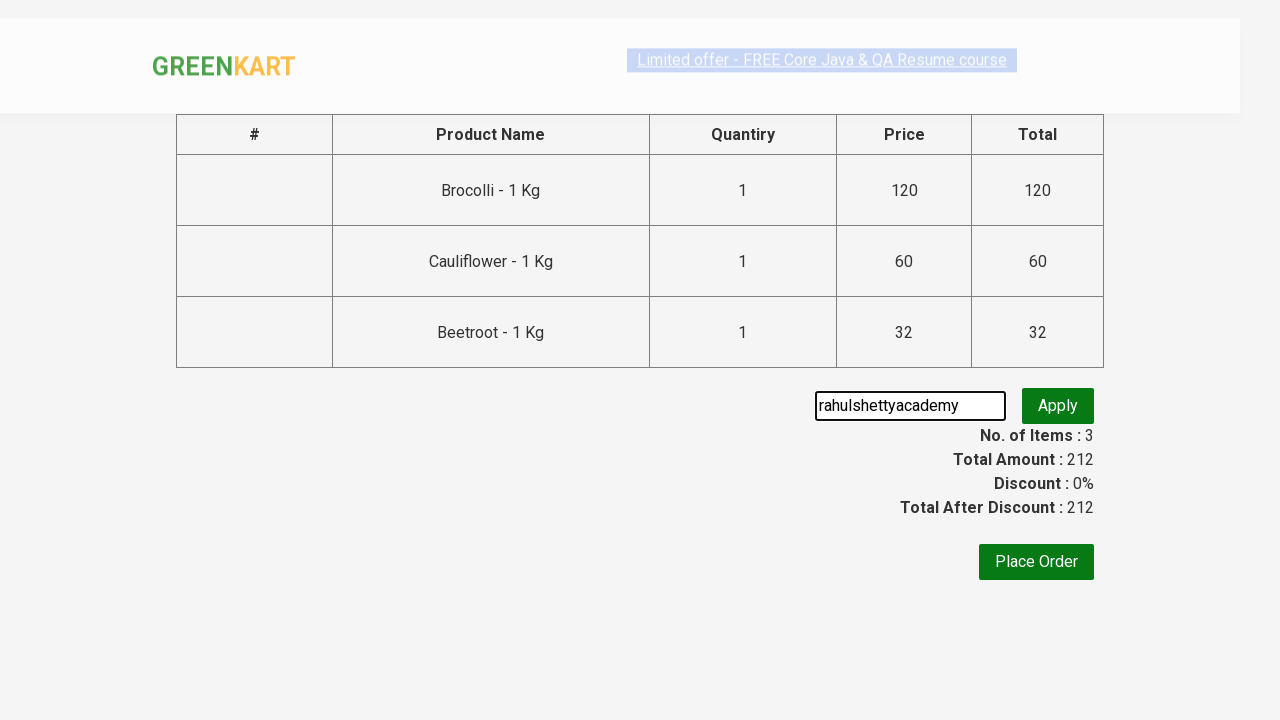

Clicked 'Apply' button to apply promo code at (1058, 406) on .promoBtn
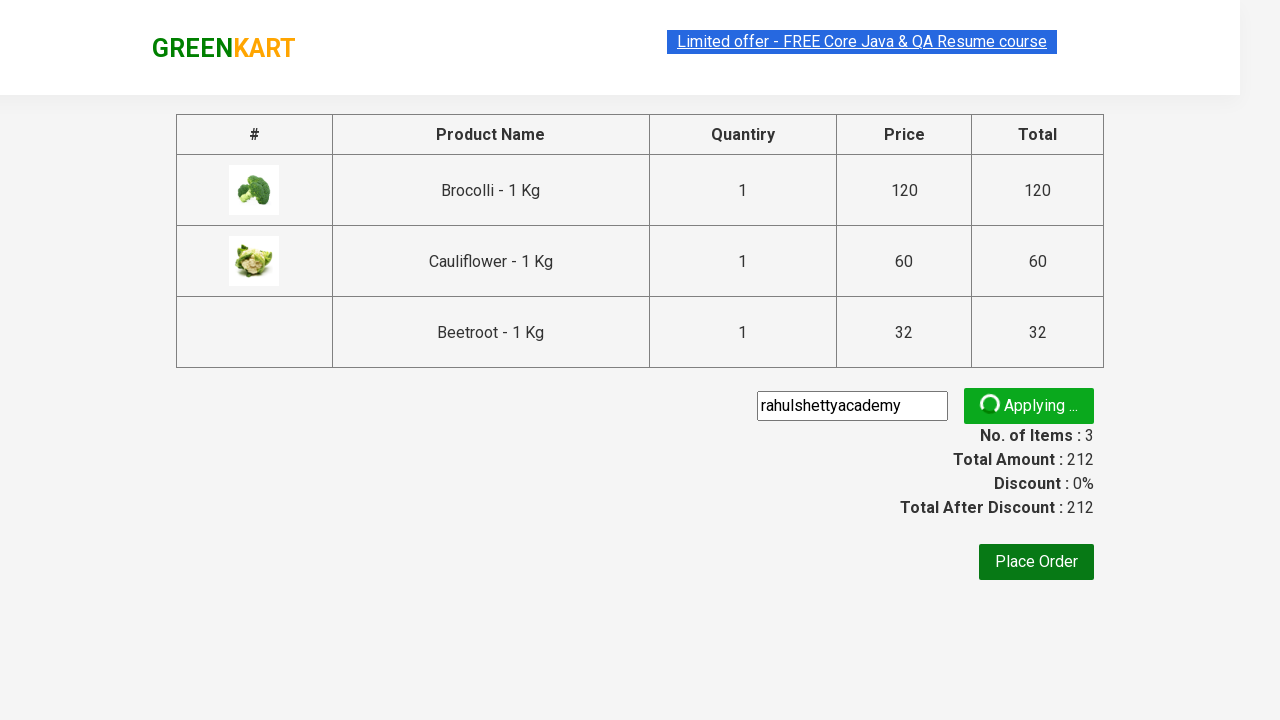

Promo code successfully applied
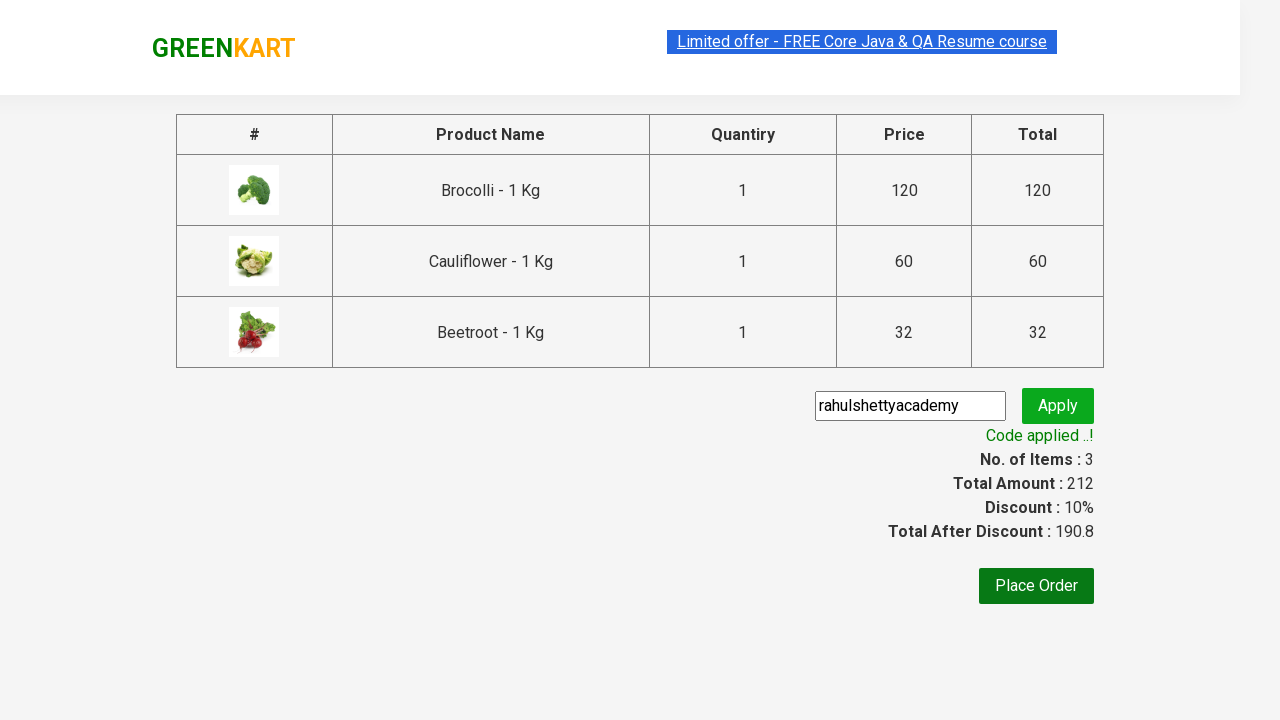

Clicked 'Place Order' button at (1036, 586) on xpath=//button[normalize-space()='Place Order']
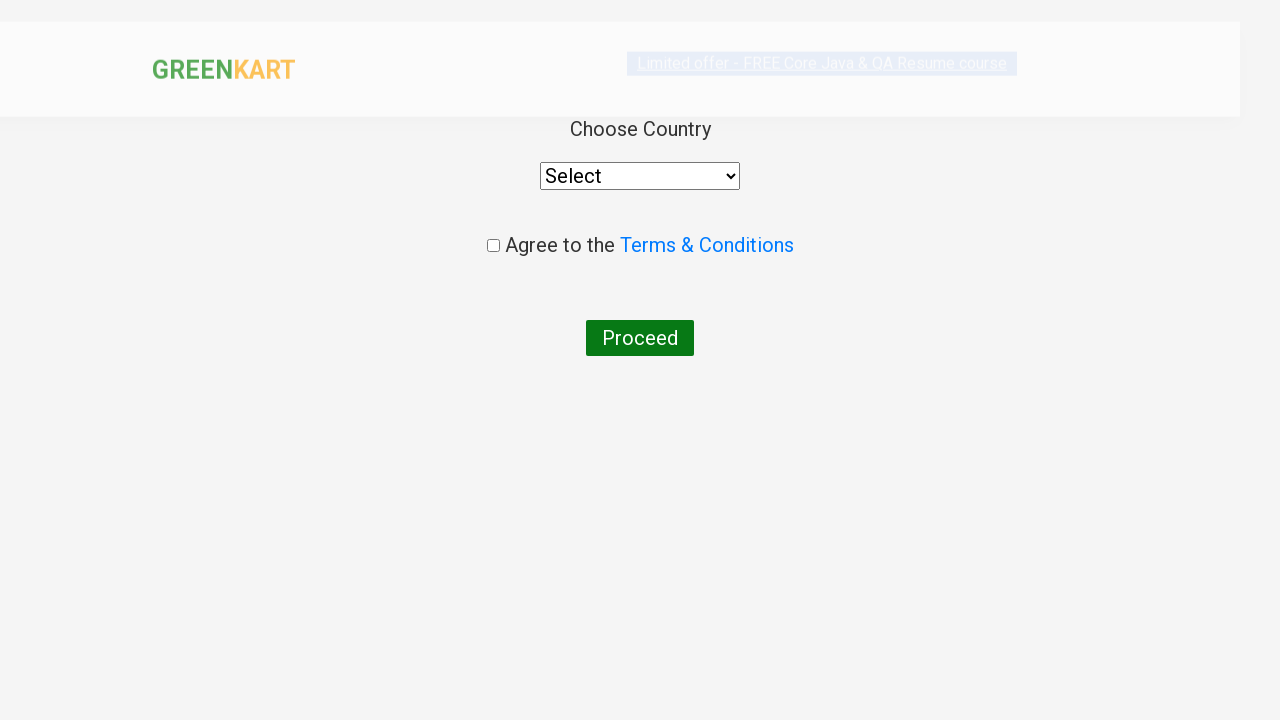

Selected 'India' from country dropdown on div.wrapperTwo div select
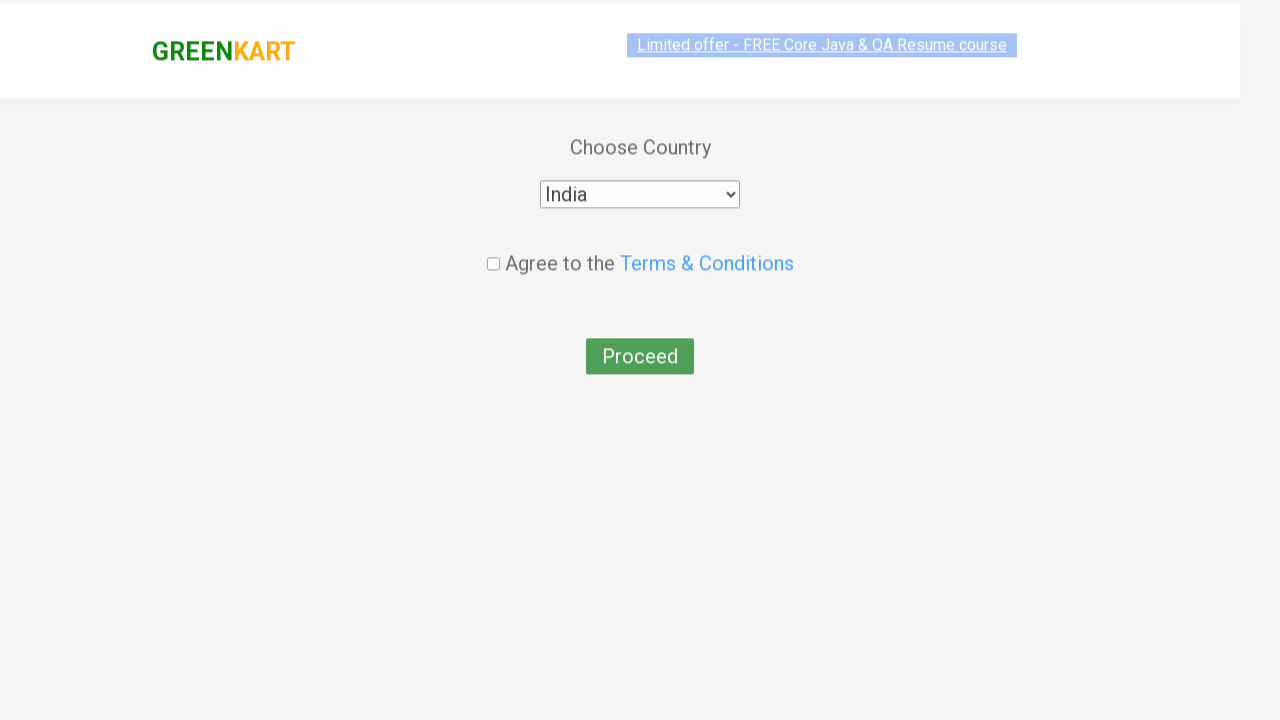

Checked terms and conditions checkbox at (493, 246) on input[type='checkbox']
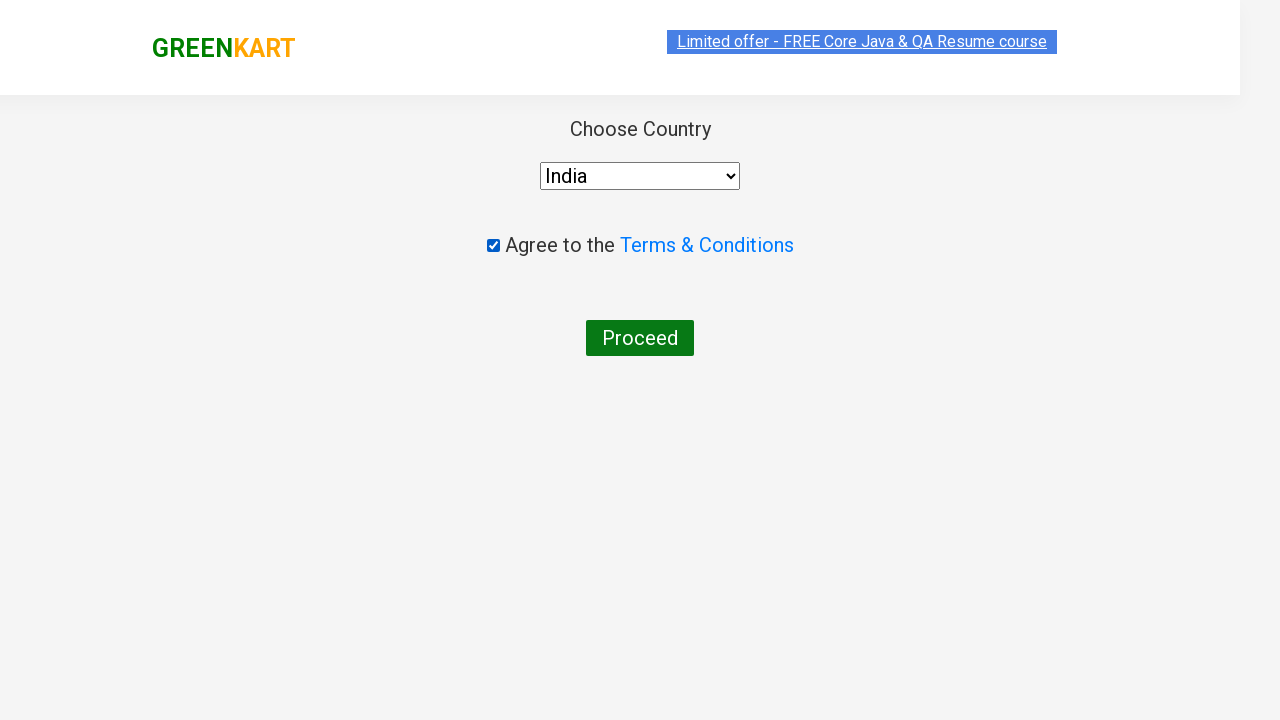

Clicked 'Proceed' button to complete order at (640, 338) on div.wrapperTwo button
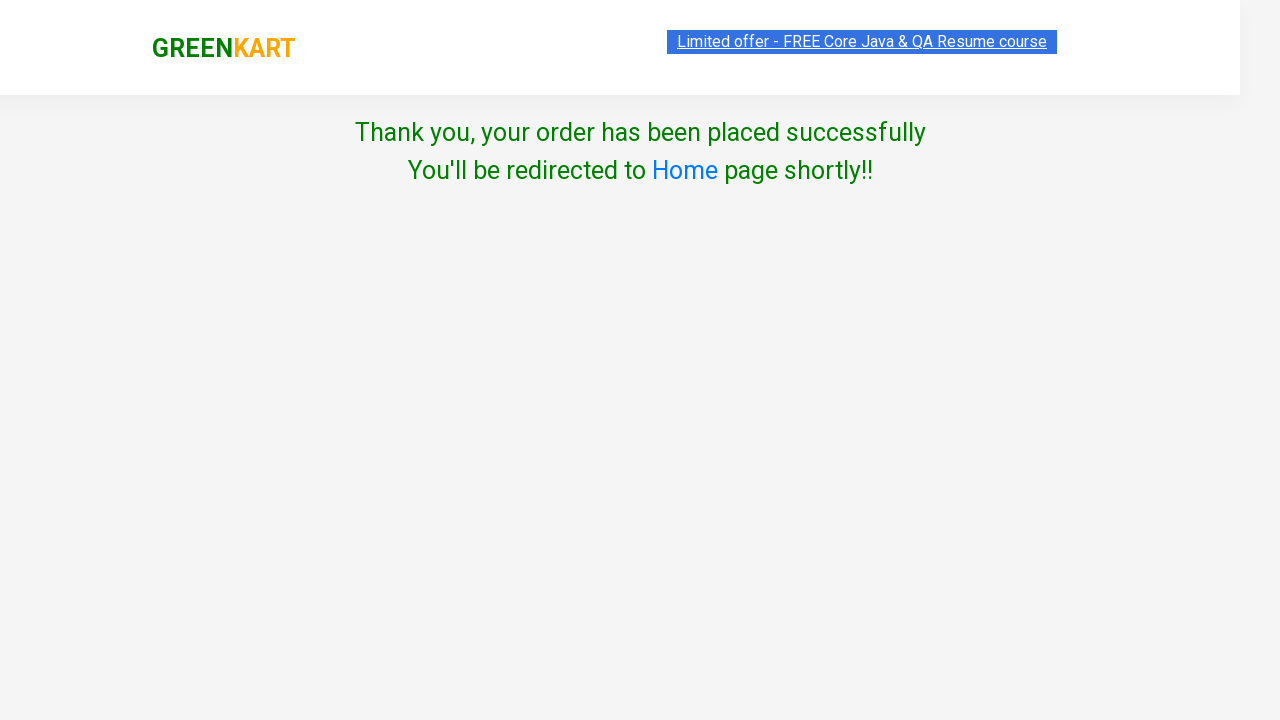

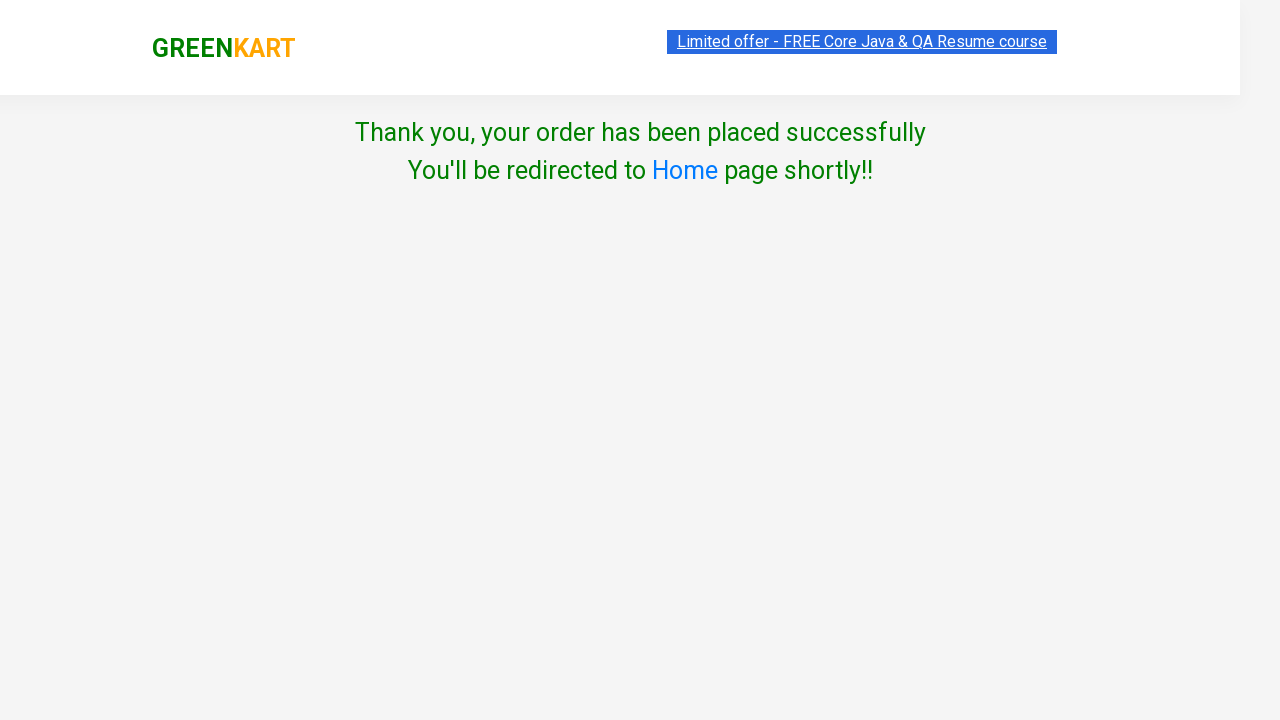